Tests that pressing Escape cancels edits and restores original text

Starting URL: https://demo.playwright.dev/todomvc

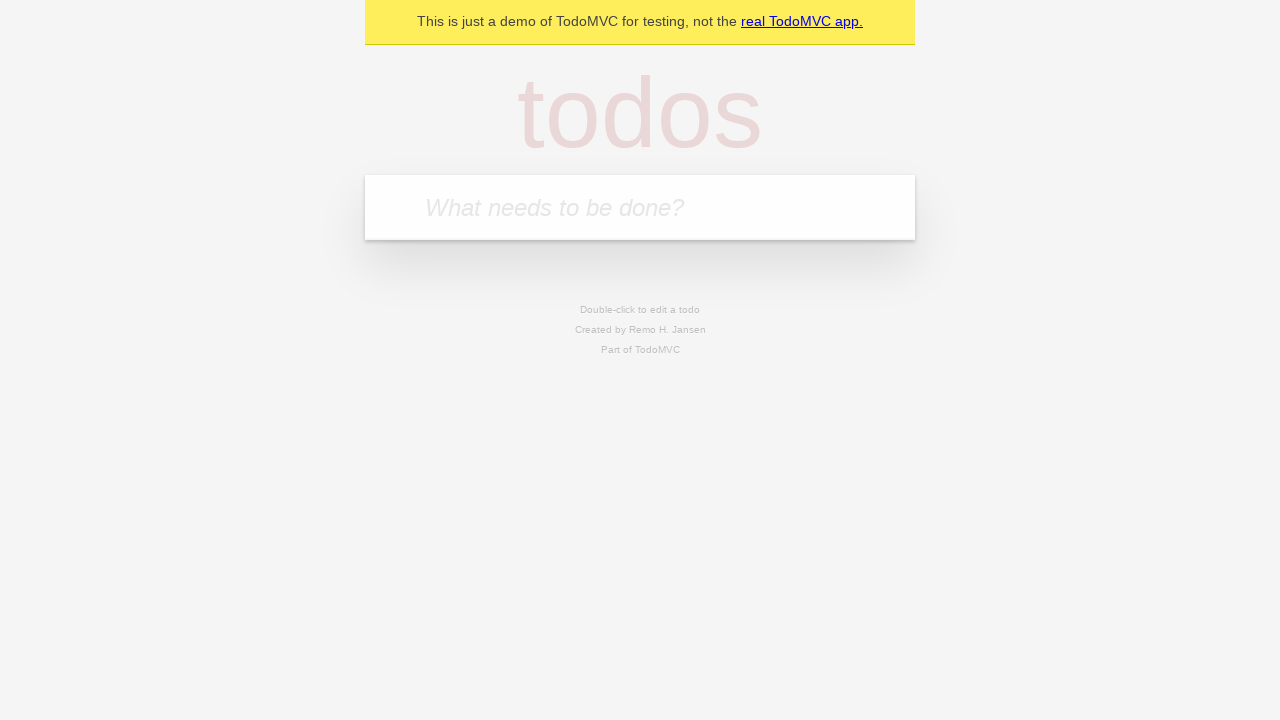

Filled input field with 'buy some cheese' on internal:attr=[placeholder="What needs to be done?"i]
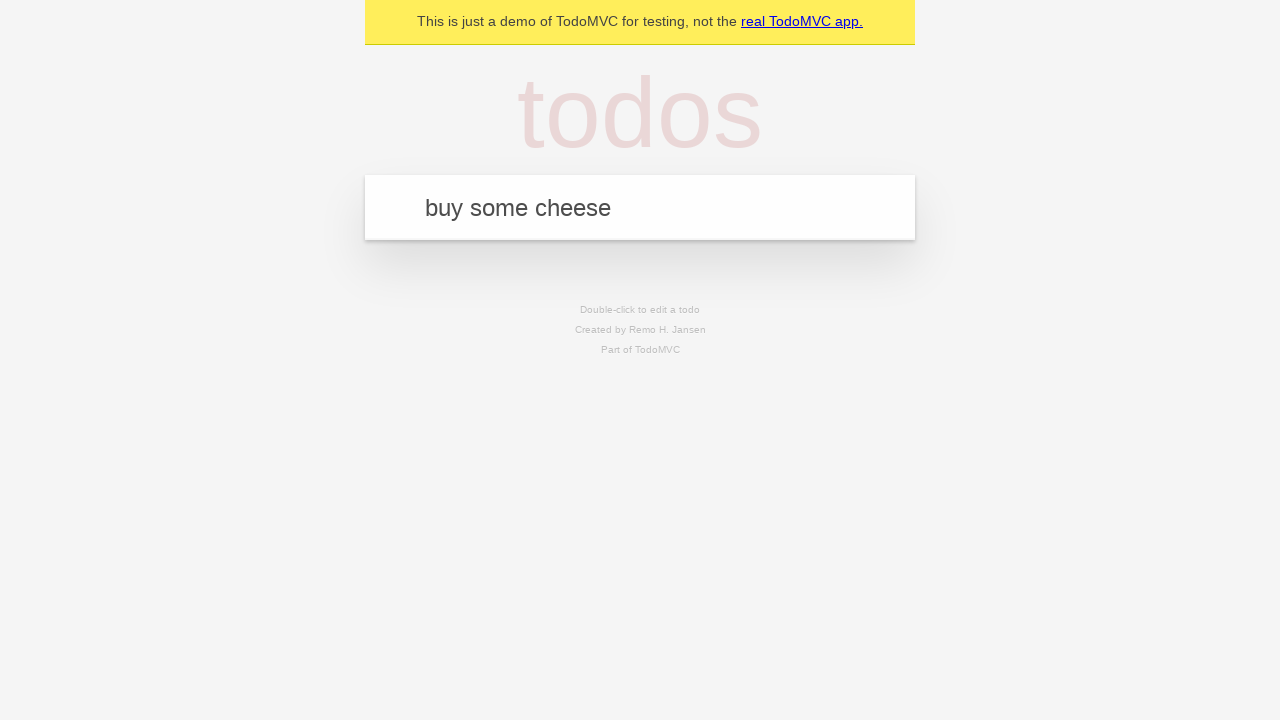

Pressed Enter to create first todo on internal:attr=[placeholder="What needs to be done?"i]
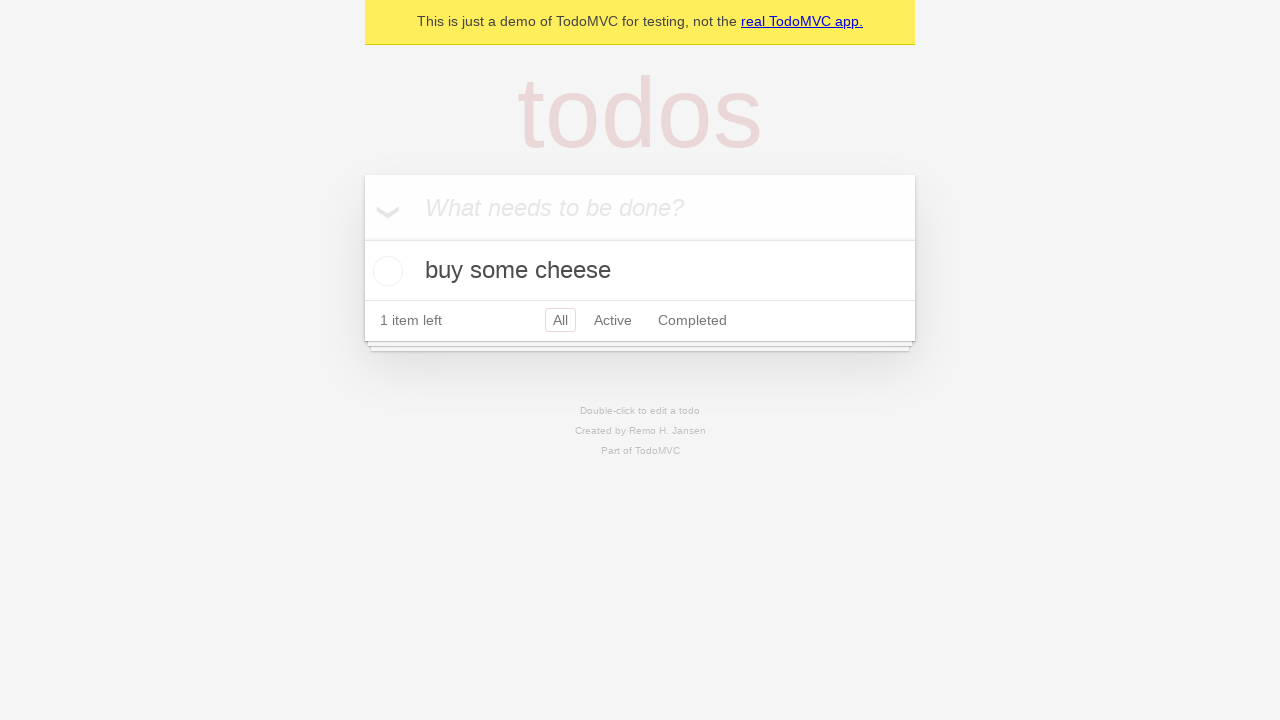

Filled input field with 'feed the cat' on internal:attr=[placeholder="What needs to be done?"i]
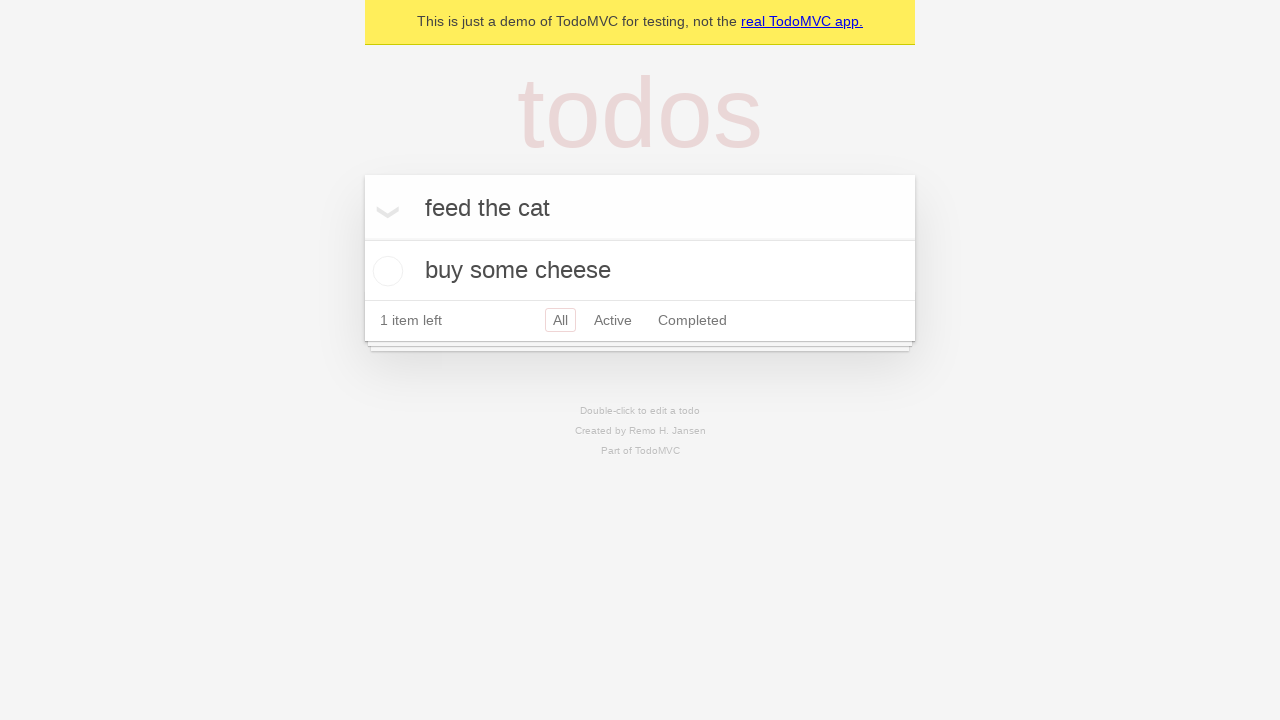

Pressed Enter to create second todo on internal:attr=[placeholder="What needs to be done?"i]
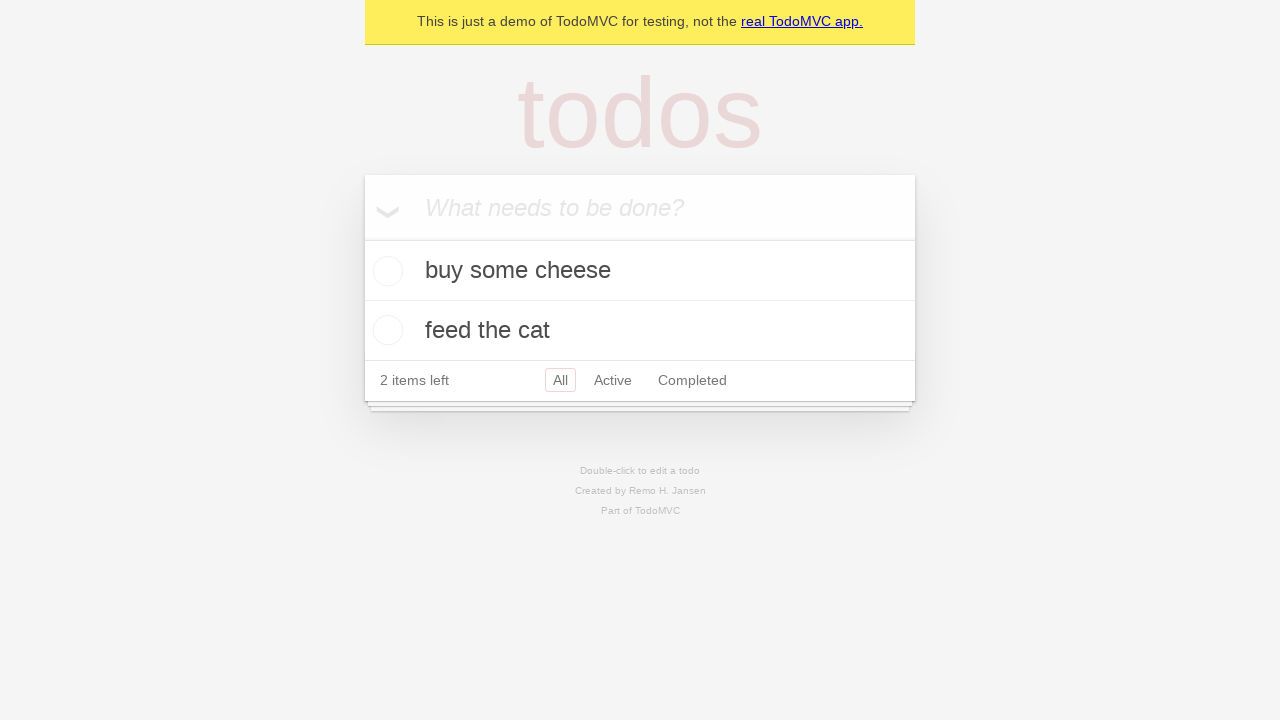

Filled input field with 'book a doctors appointment' on internal:attr=[placeholder="What needs to be done?"i]
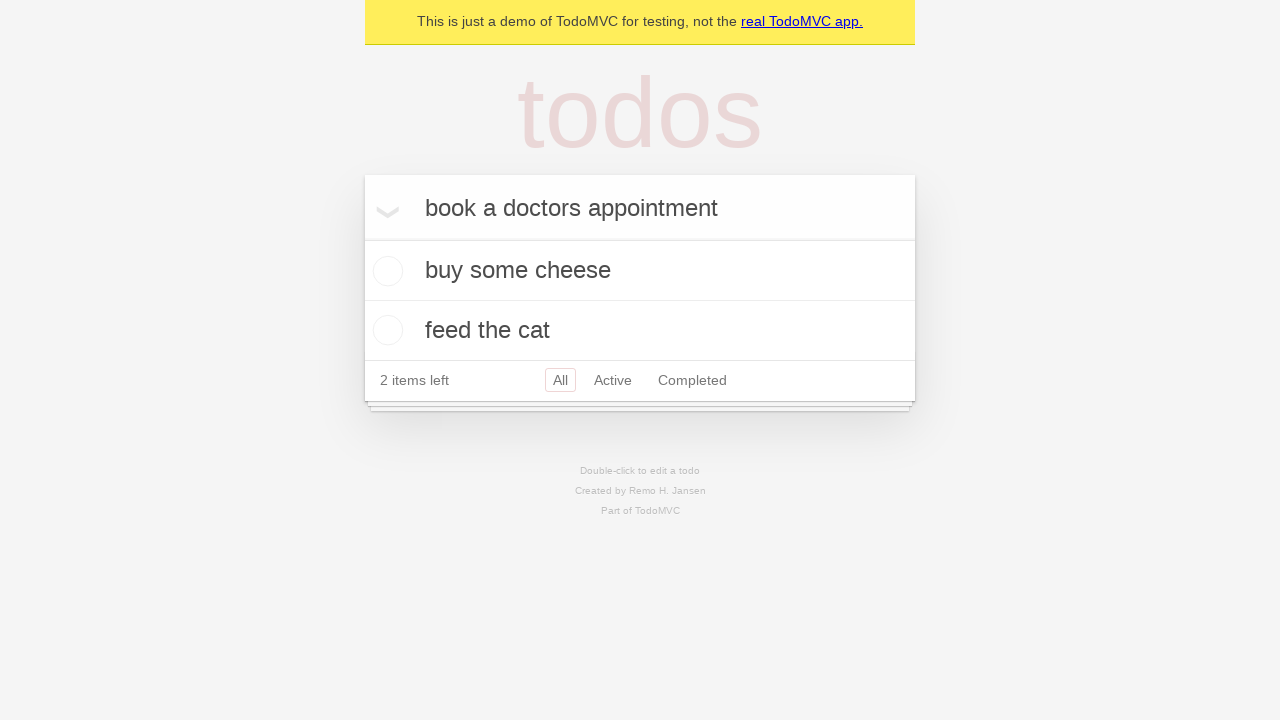

Pressed Enter to create third todo on internal:attr=[placeholder="What needs to be done?"i]
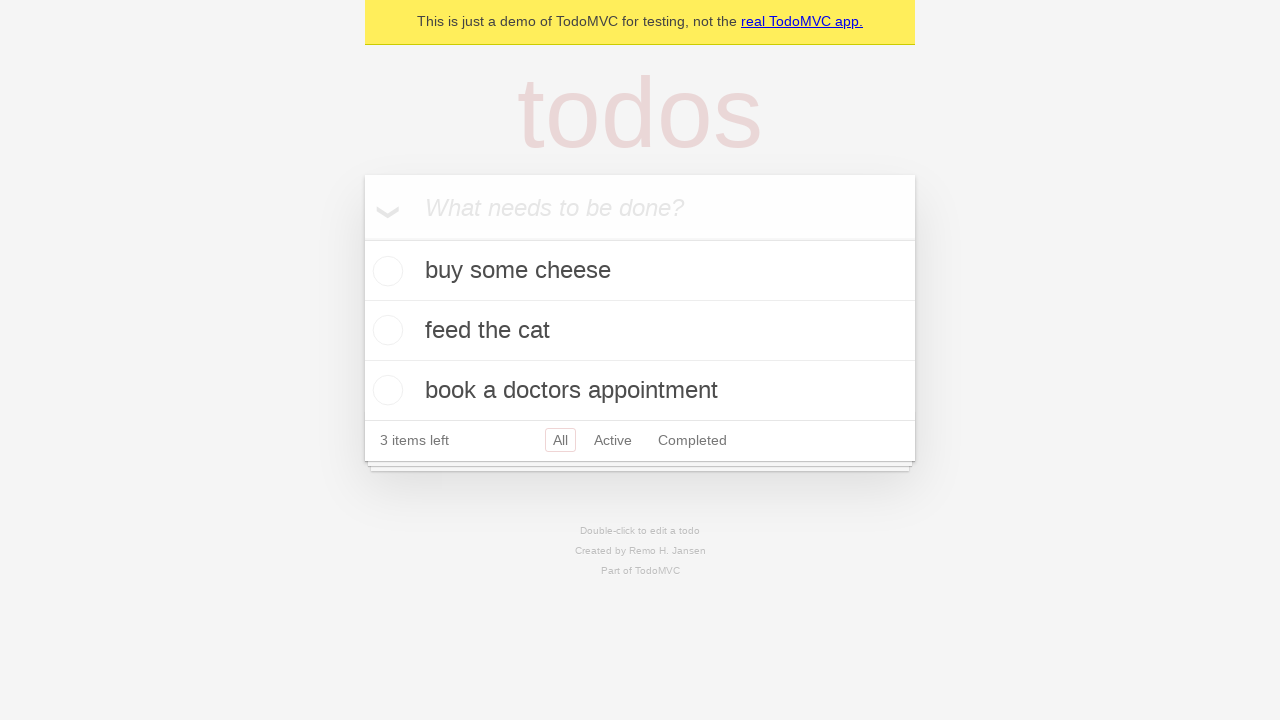

Waited for third todo to be visible
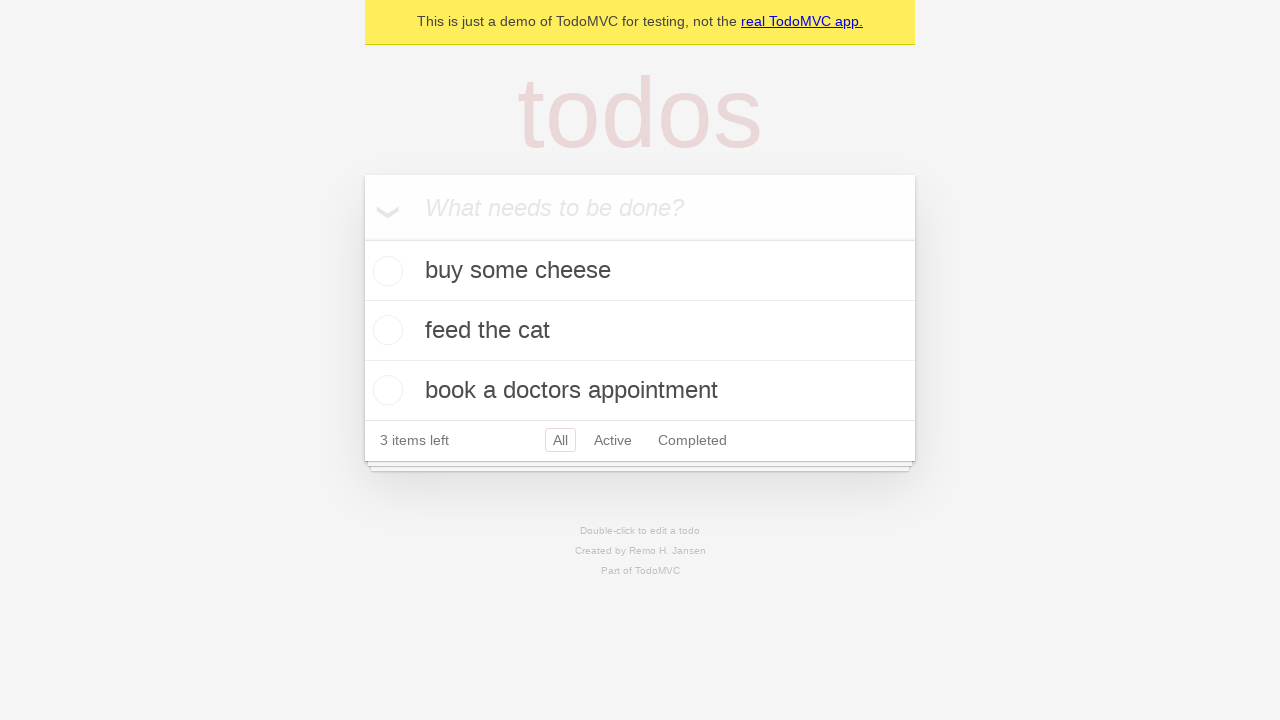

Double-clicked second todo to enter edit mode at (640, 331) on [data-testid='todo-item'] >> nth=1
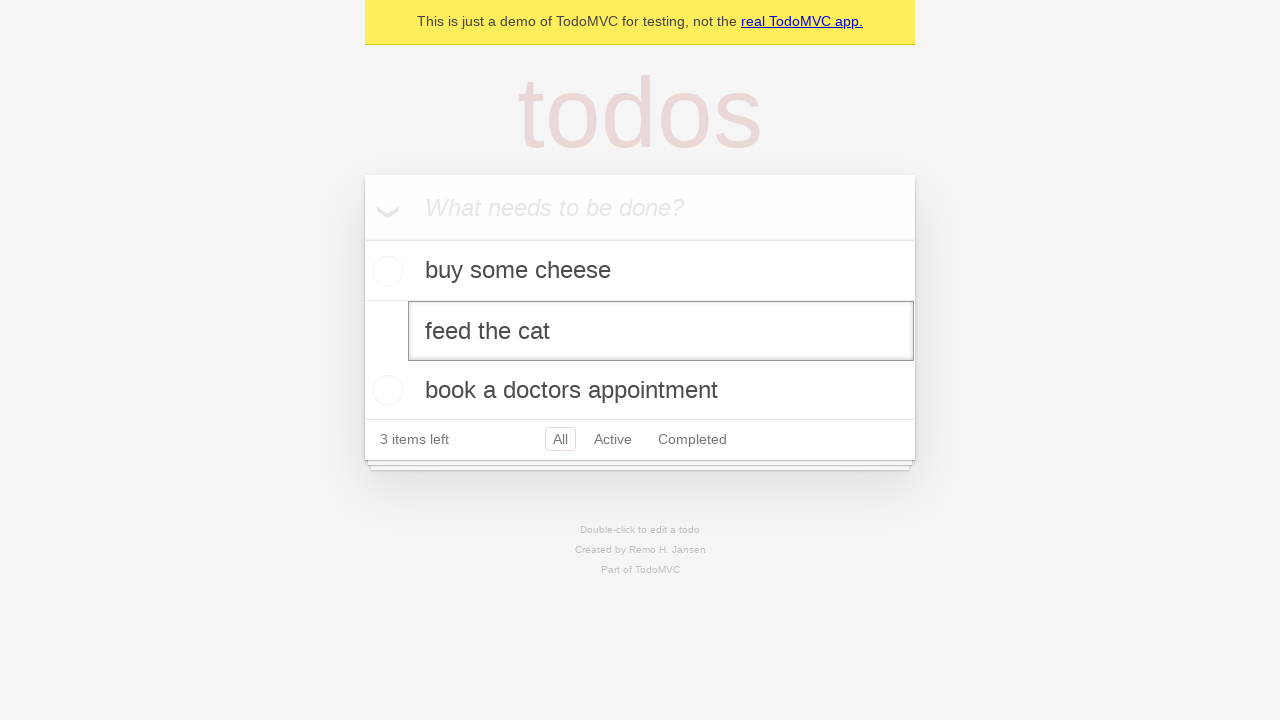

Filled edit textbox with 'buy some sausages' on [data-testid='todo-item'] >> nth=1 >> internal:role=textbox[name="Edit"i]
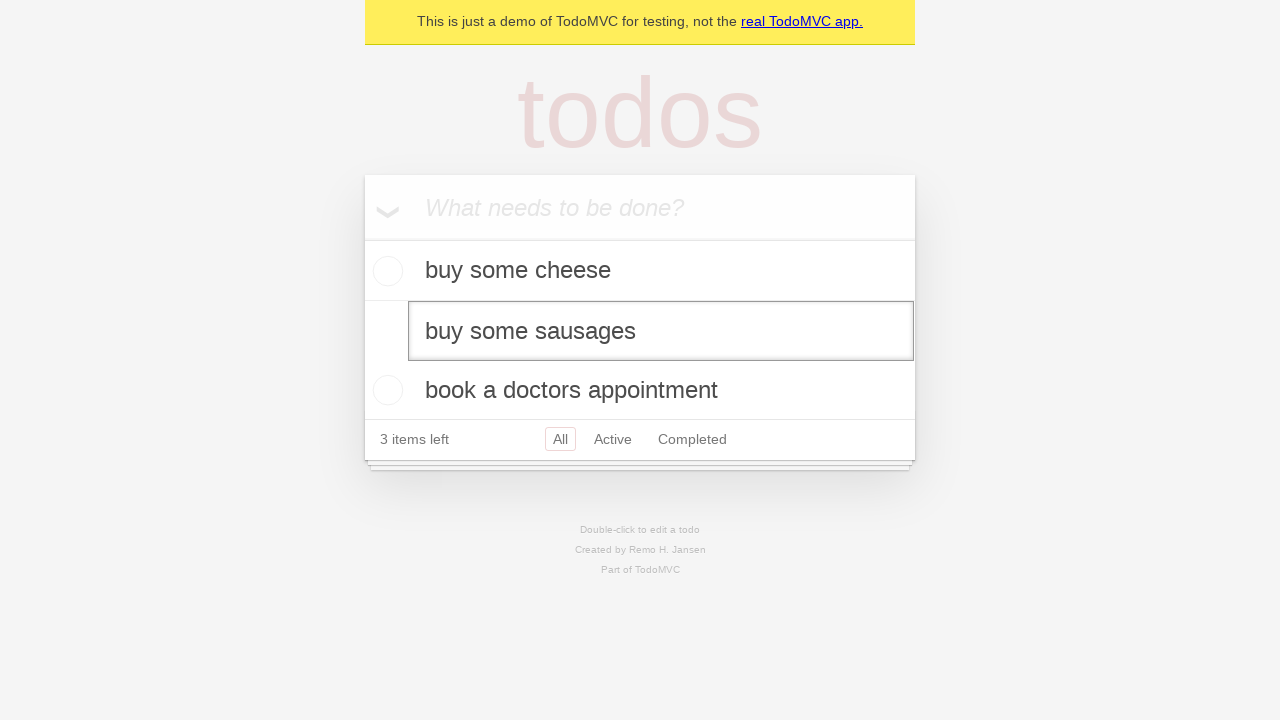

Pressed Escape to cancel edit and restore original text on [data-testid='todo-item'] >> nth=1 >> internal:role=textbox[name="Edit"i]
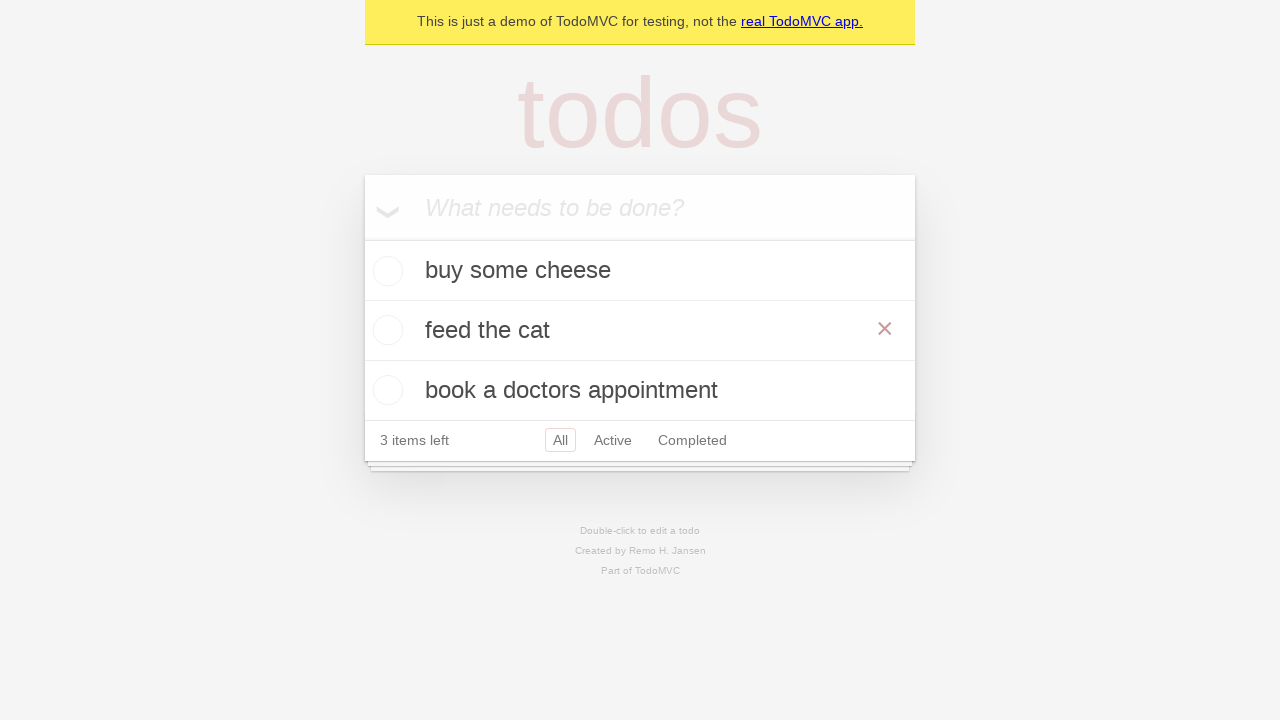

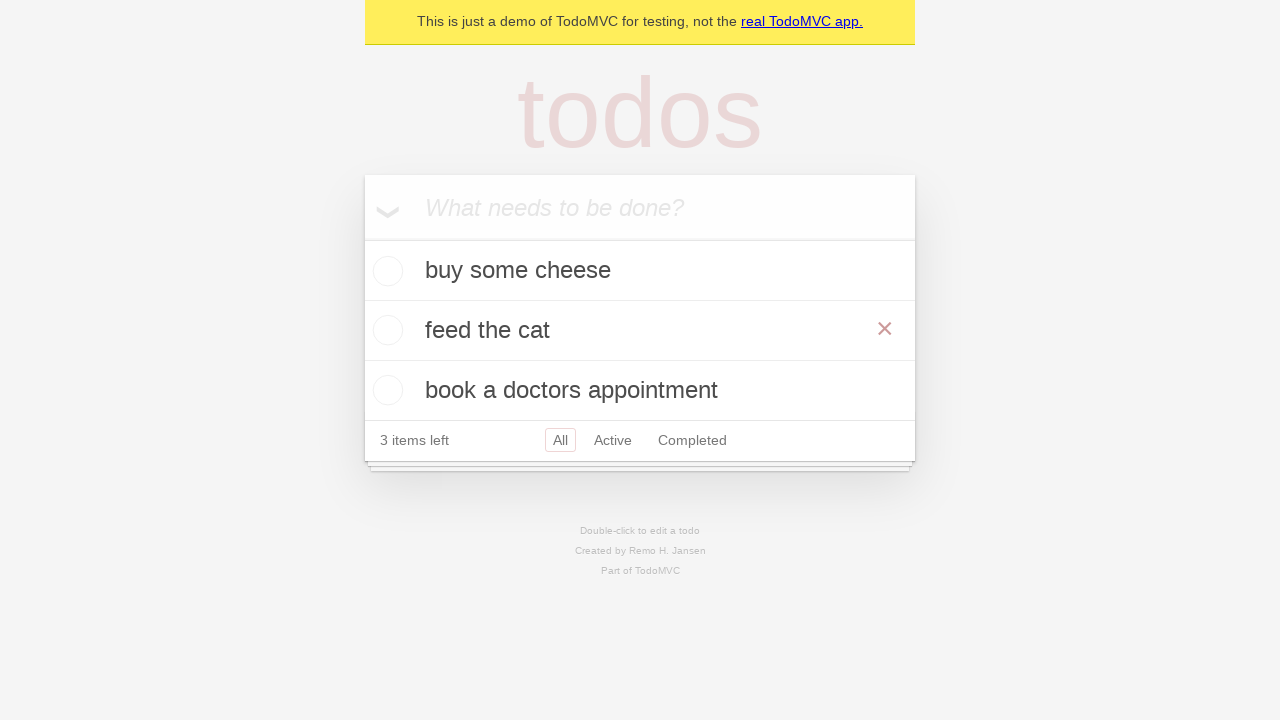